Navigates to W3Schools Java tutorial page and clicks on a navigation bar button element

Starting URL: https://www.w3schools.com/java/default.asp

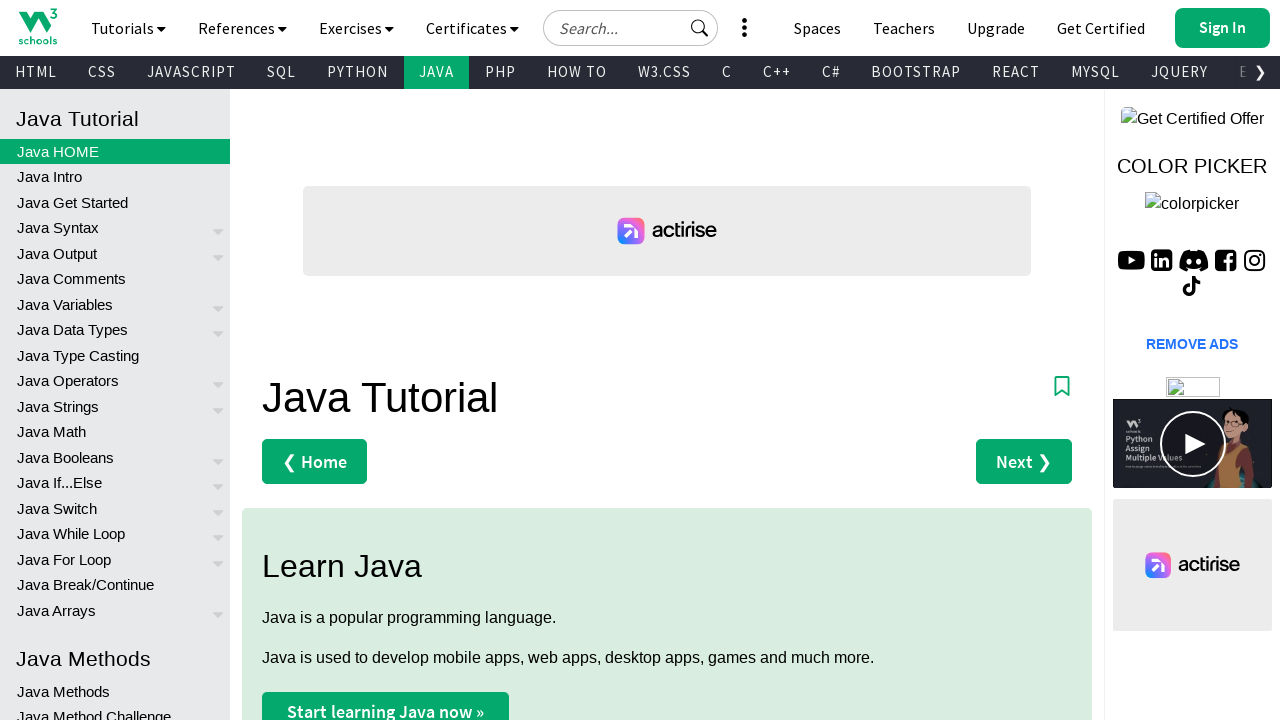

Navigated to W3Schools Java tutorial page
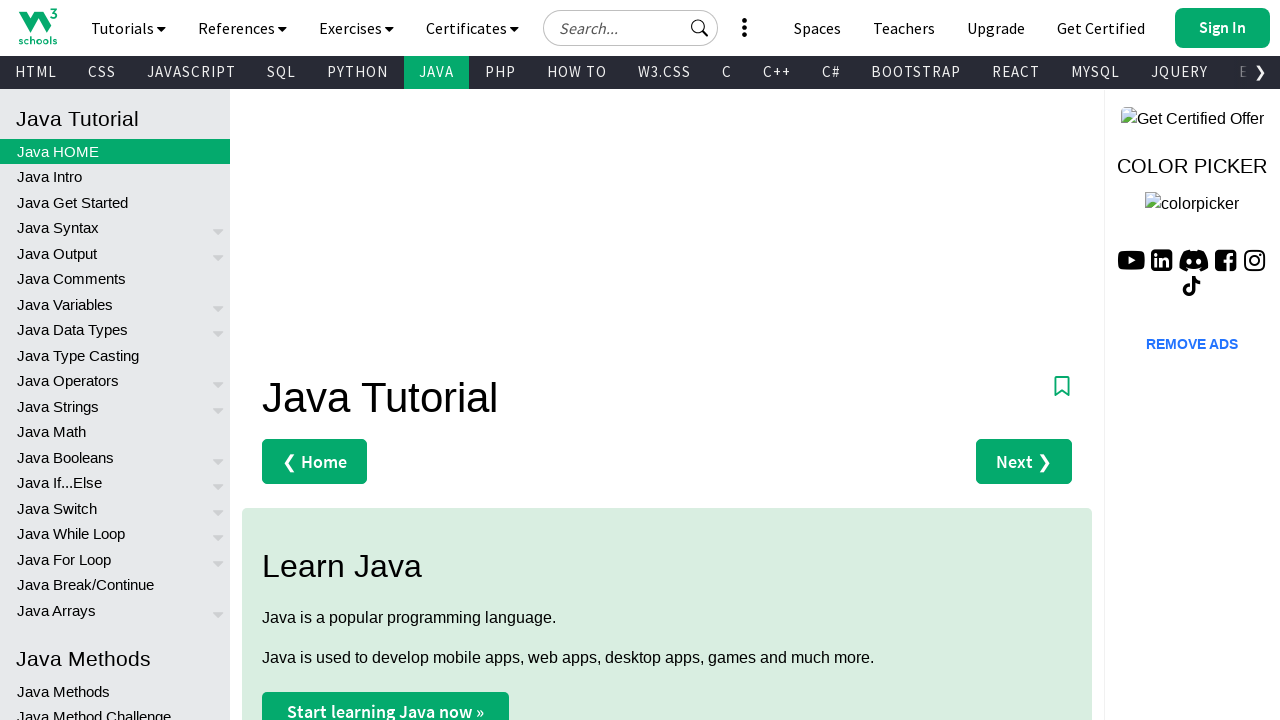

Clicked on navigation bar button element at (38, 26) on .w3-bar-item.w3-button
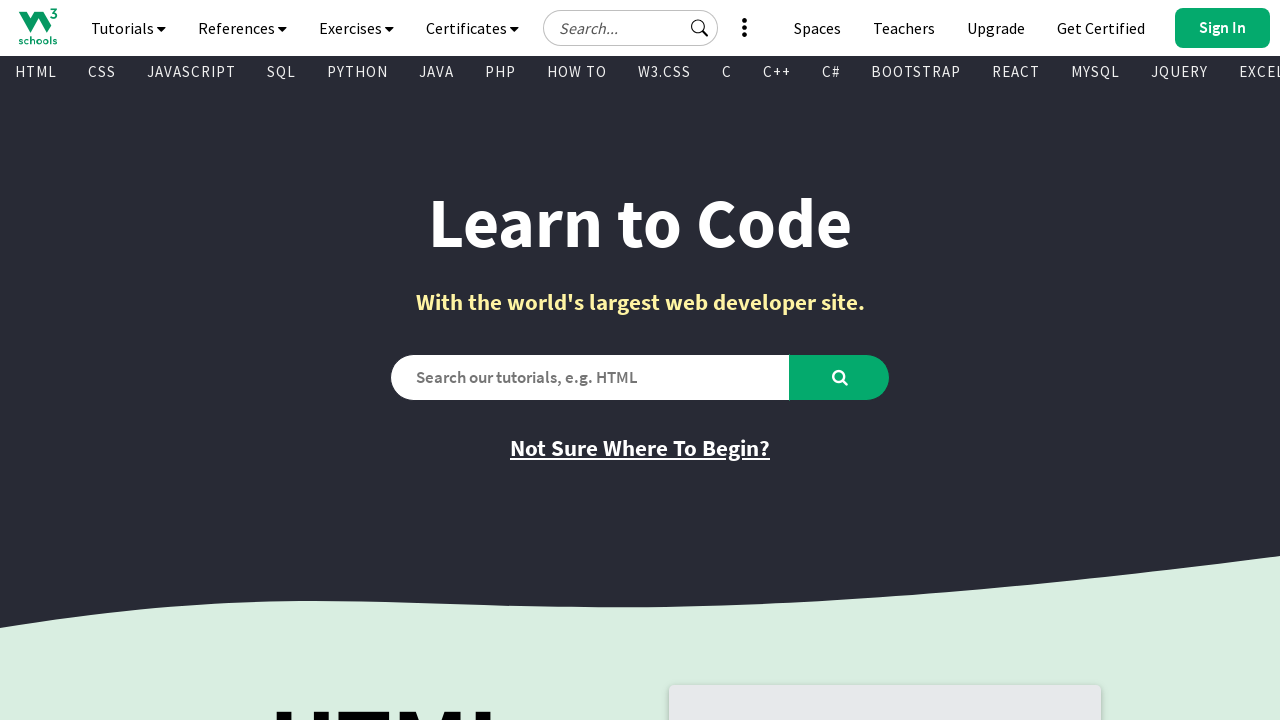

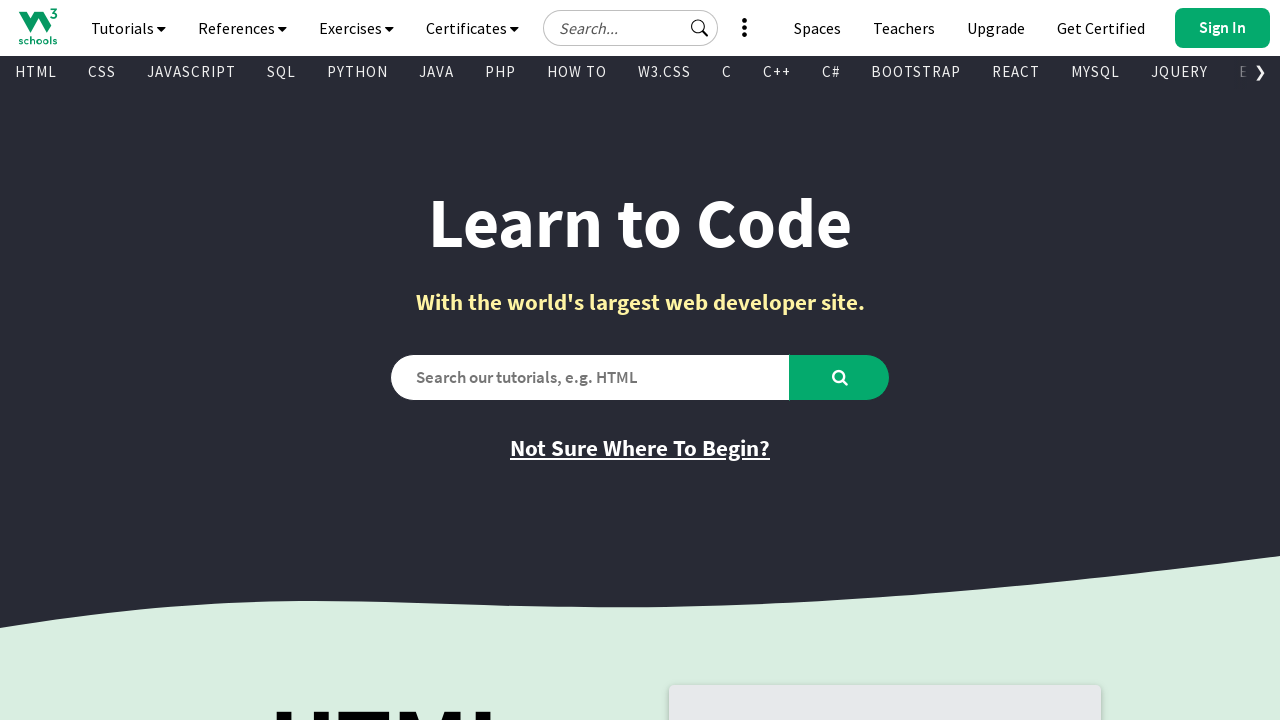